Tests JavaScript prompt dialog handling by clicking the JS Prompt button, accepting the dialog with custom text input, and verifying the result message is displayed on the page.

Starting URL: https://the-internet.herokuapp.com/javascript_alerts

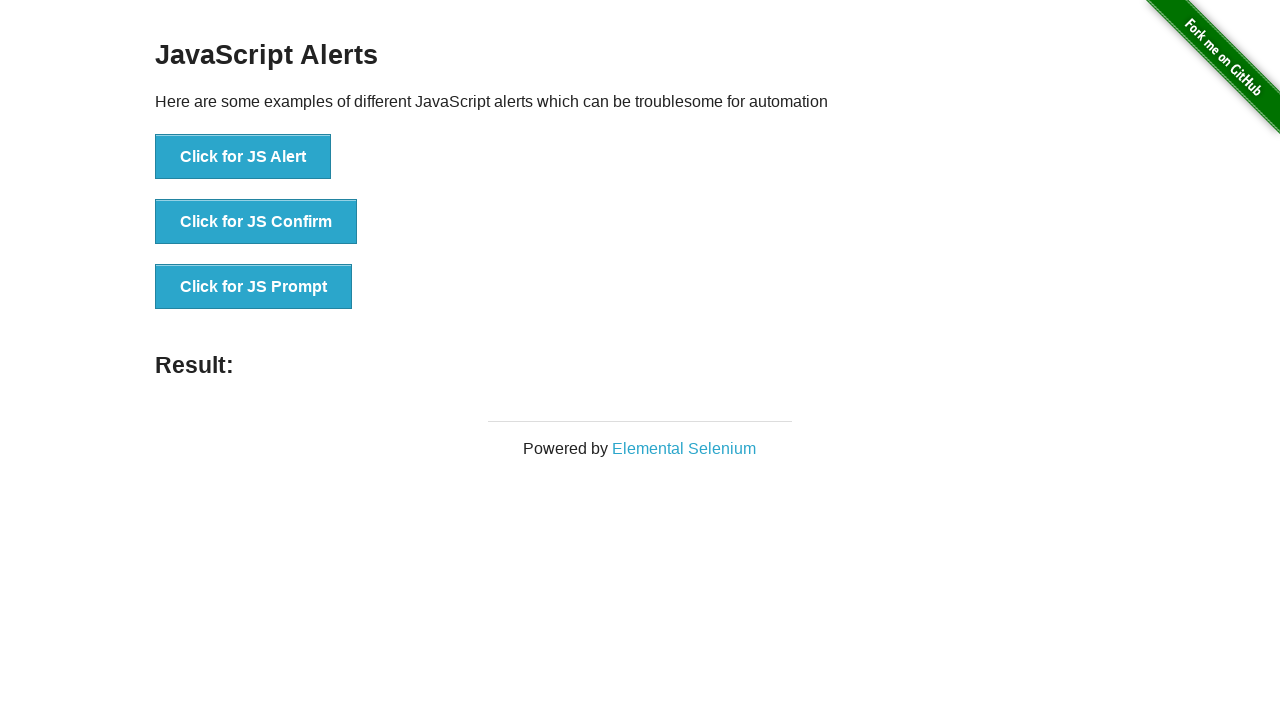

Set up dialog handler to accept JS Prompt with custom text 'I am TestUser'
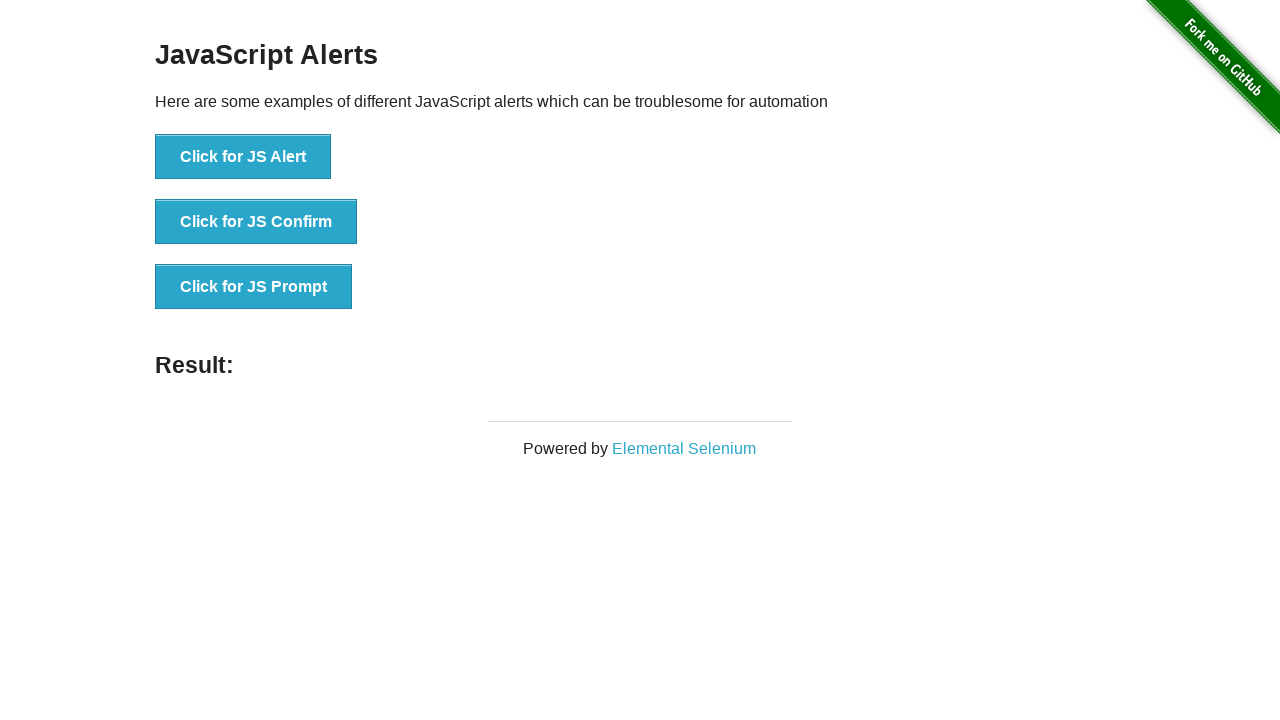

Clicked the JS Prompt button at (254, 287) on xpath=//button[text()='Click for JS Prompt']
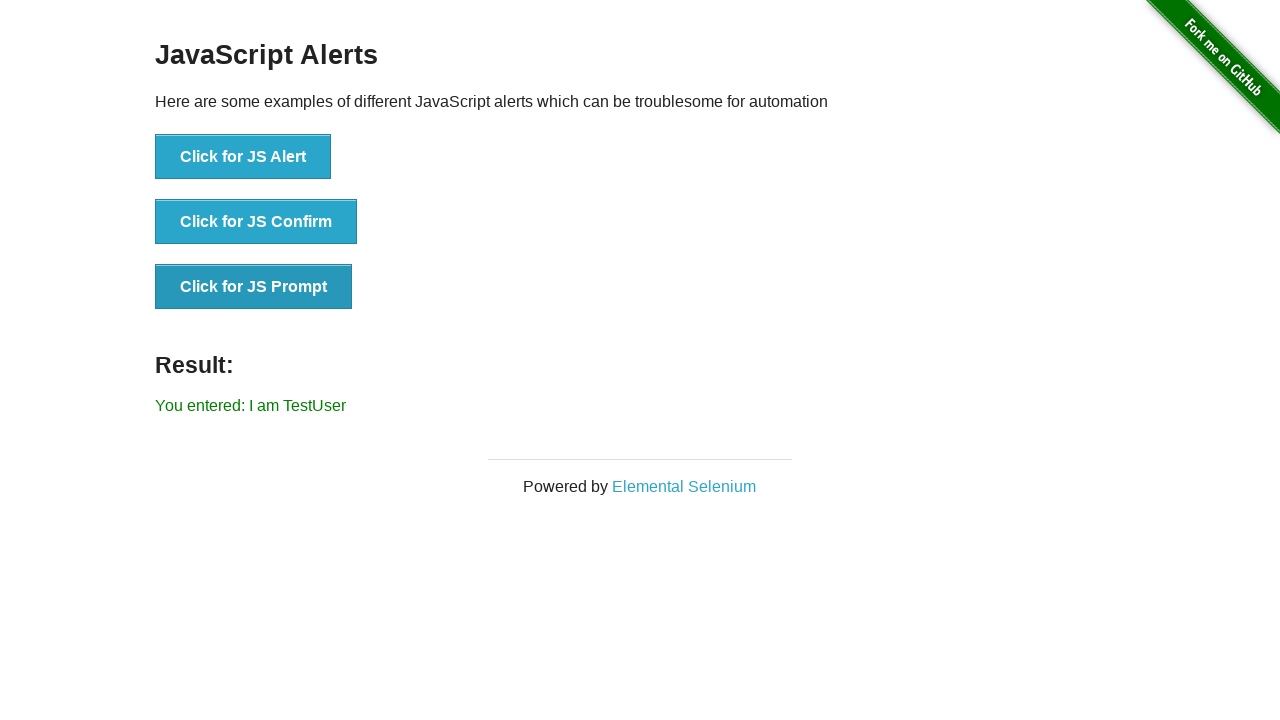

Result text appeared on the page
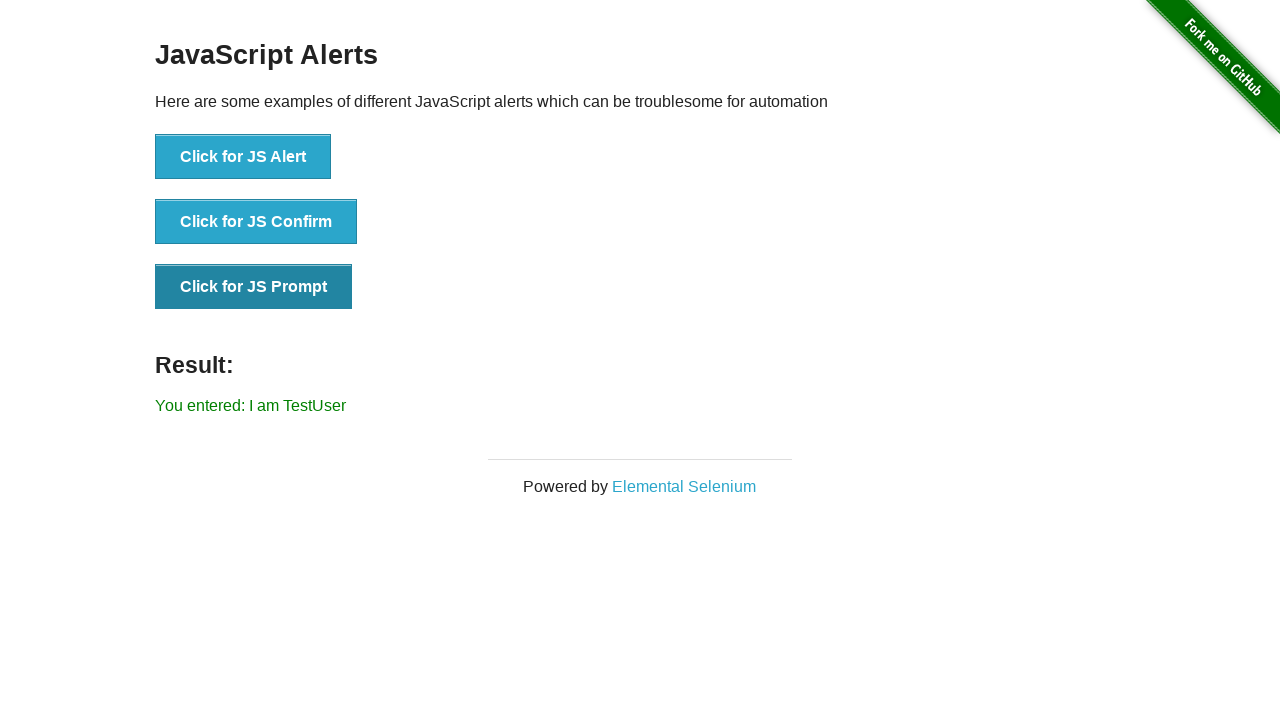

Extracted result text: You entered: I am TestUser
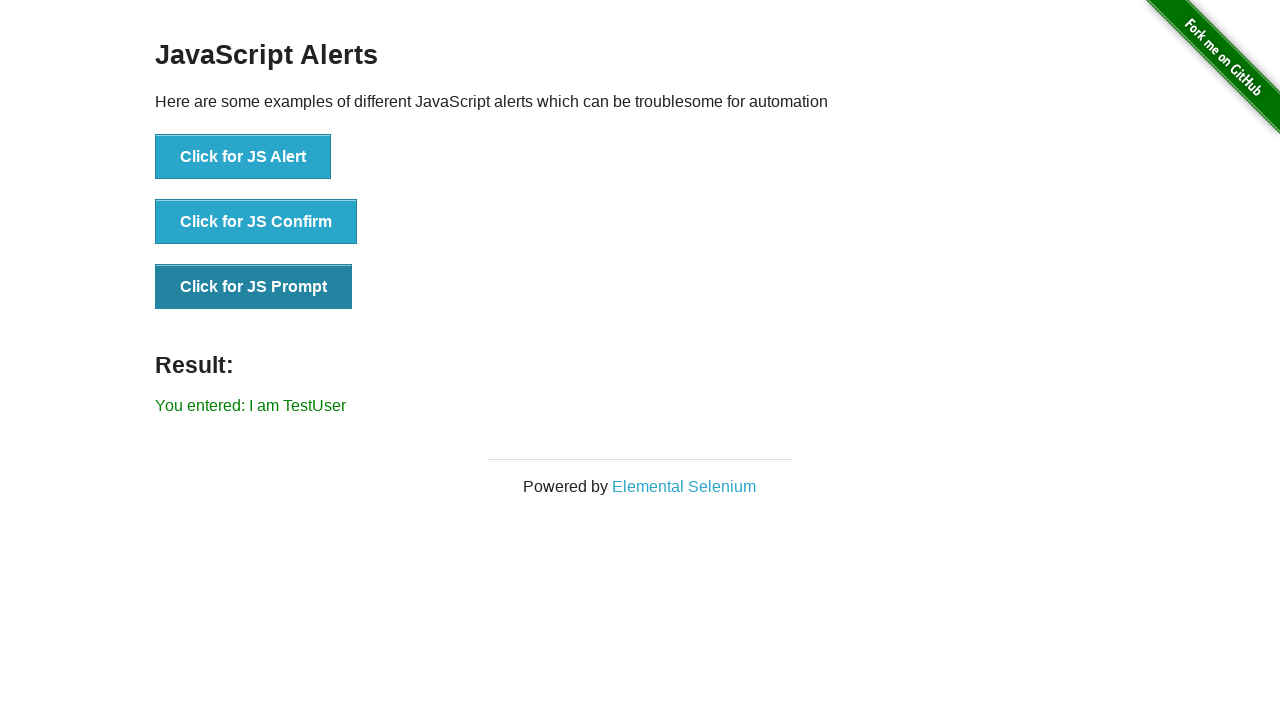

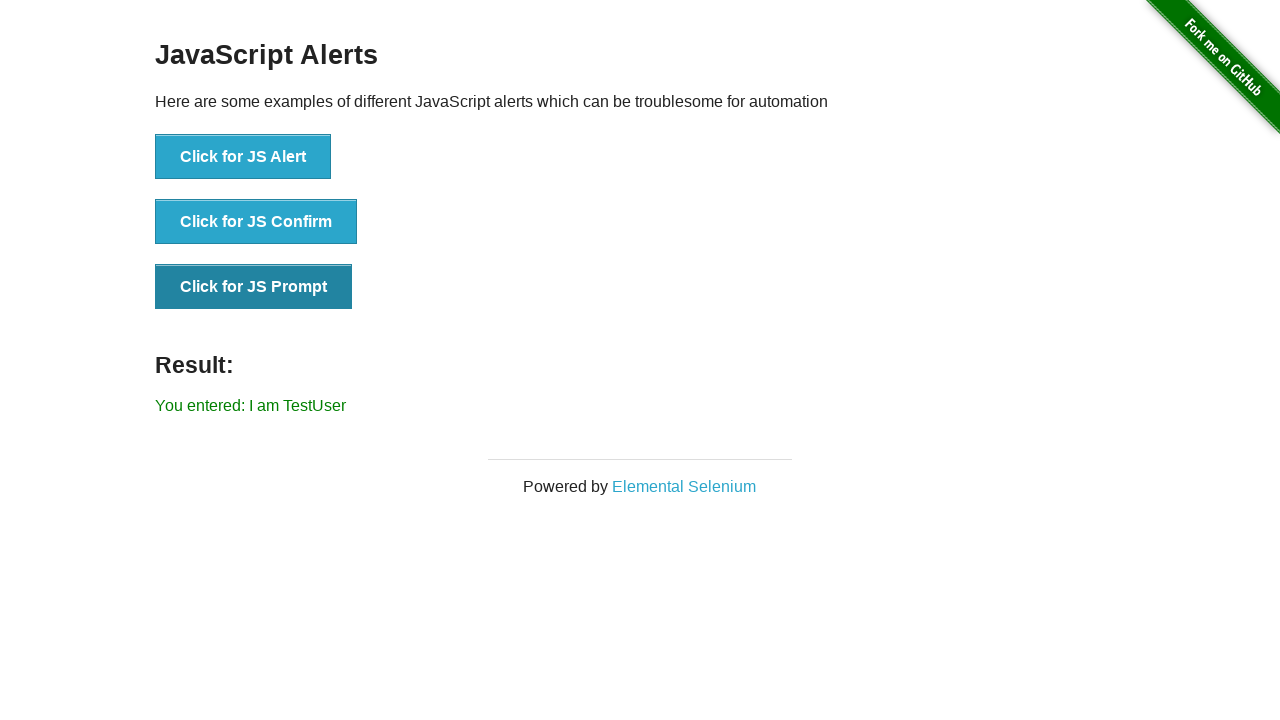